Tests gender radio button functionality by clicking Male, then Female, verifying only one can be selected at a time.

Starting URL: https://demoqa.com/automation-practice-form

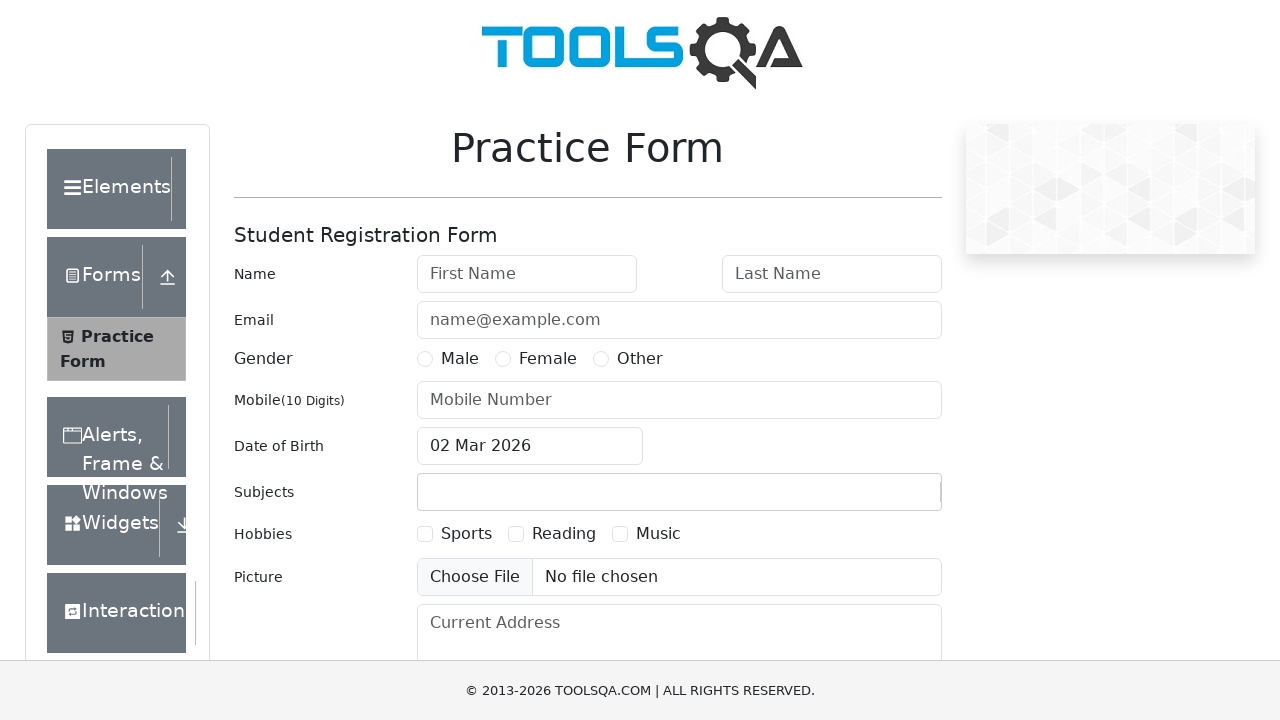

Clicked Male radio button at (460, 359) on label[for="gender-radio-1"]
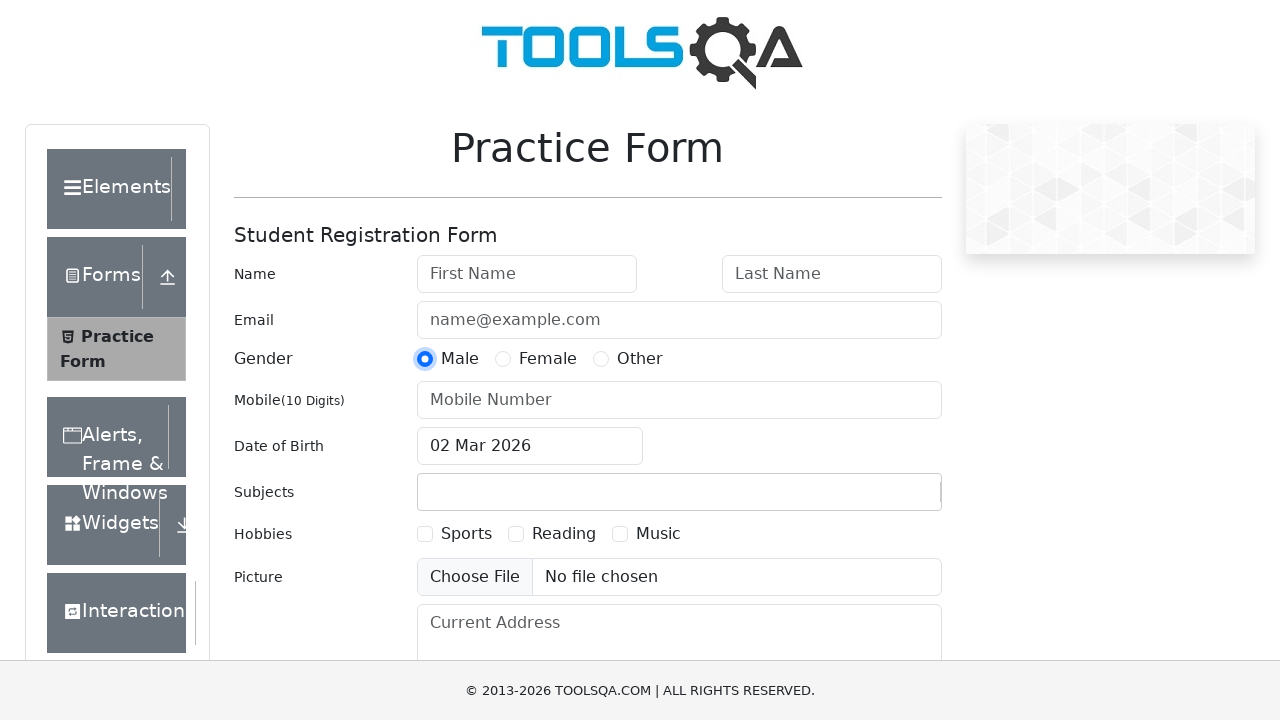

Waited 300ms after selecting Male
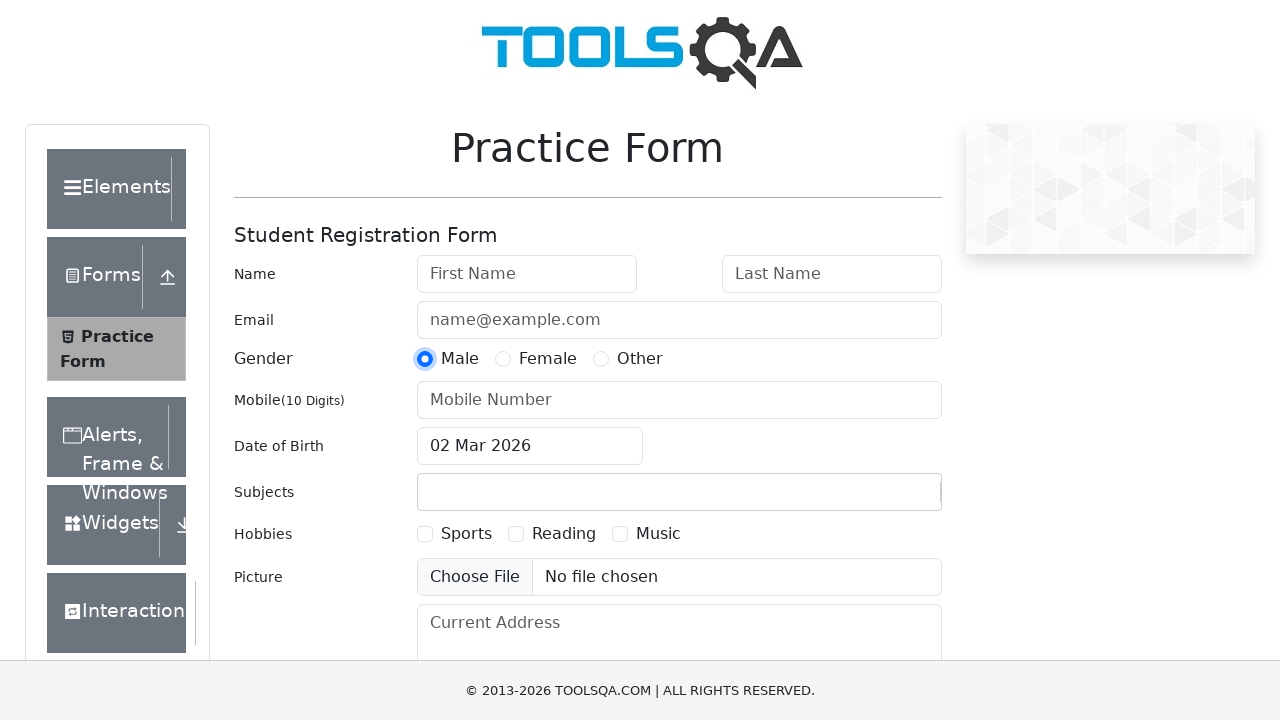

Clicked Female radio button, which should deselect Male at (548, 359) on label[for="gender-radio-2"]
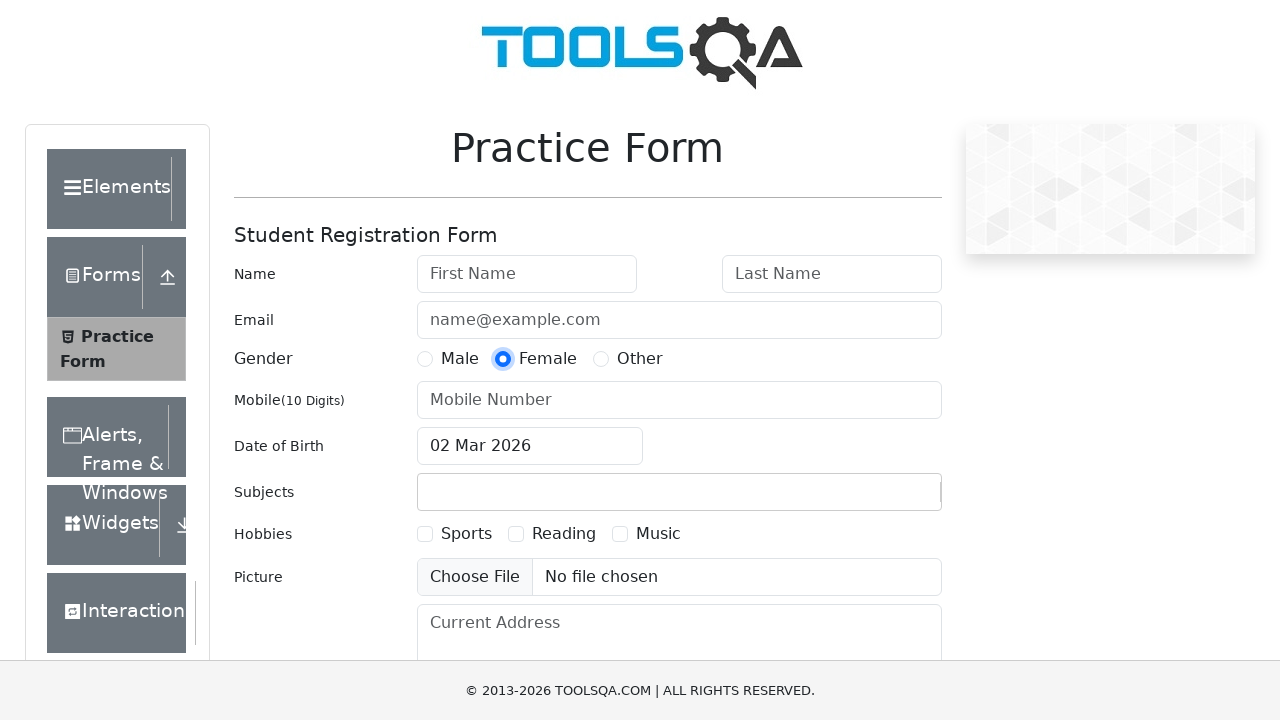

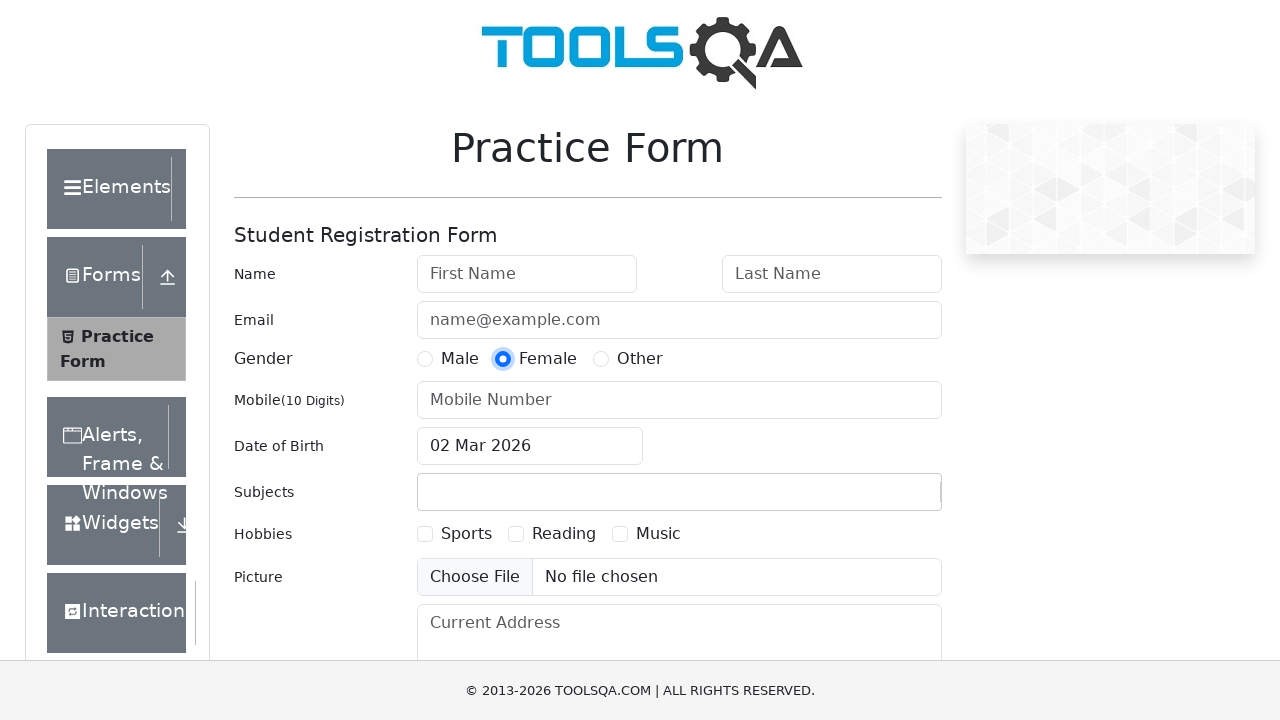